Tests clearing completed tasks from the Active filter view

Starting URL: https://todomvc4tasj.herokuapp.com/

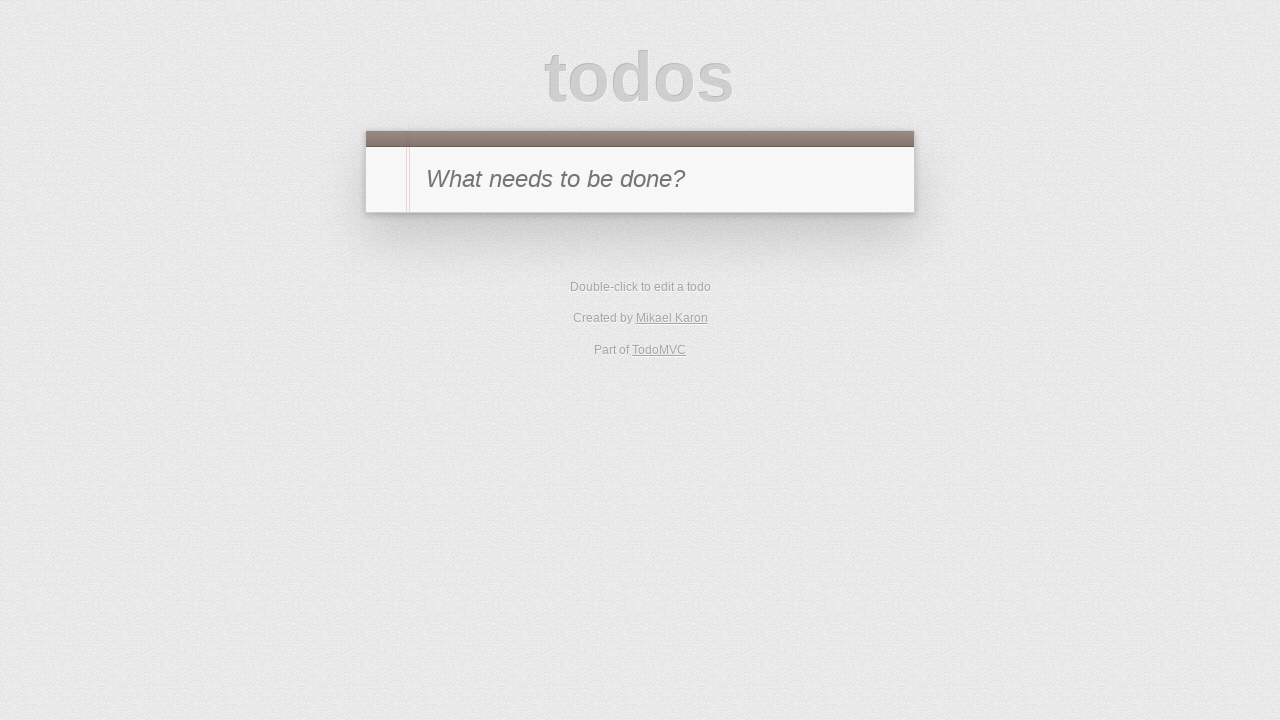

Set localStorage with one completed task
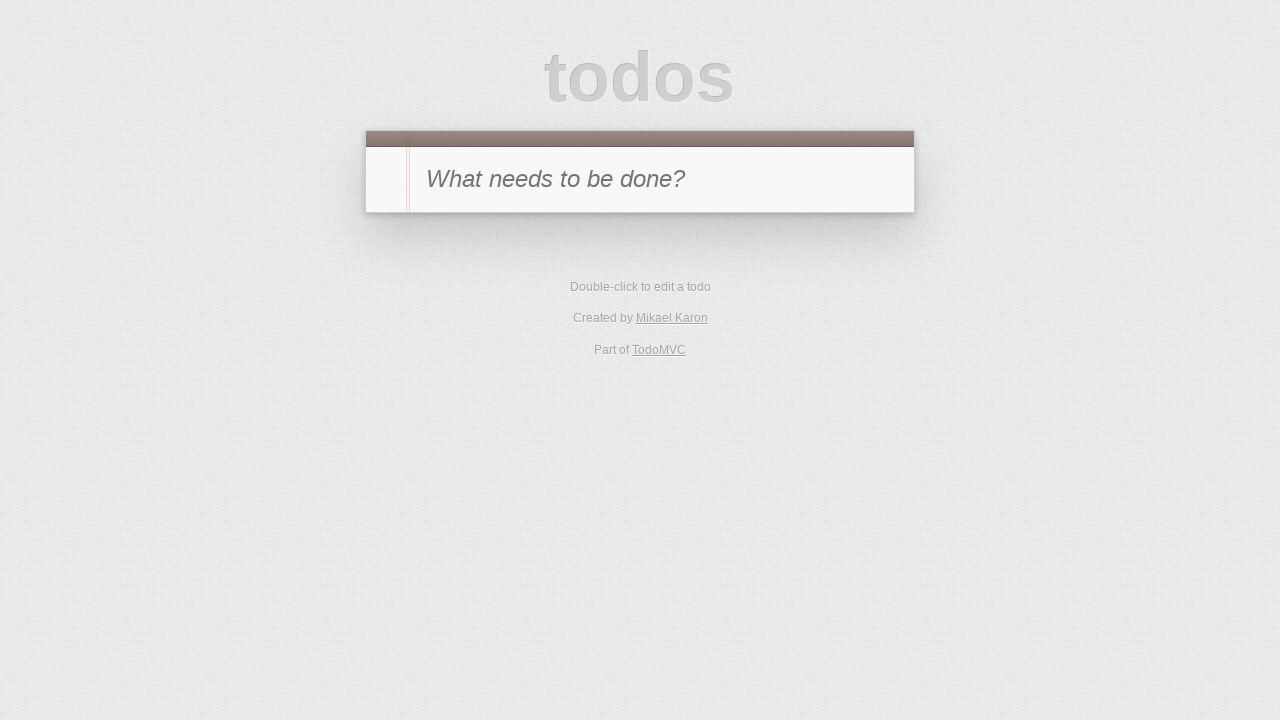

Reloaded page to load completed task from localStorage
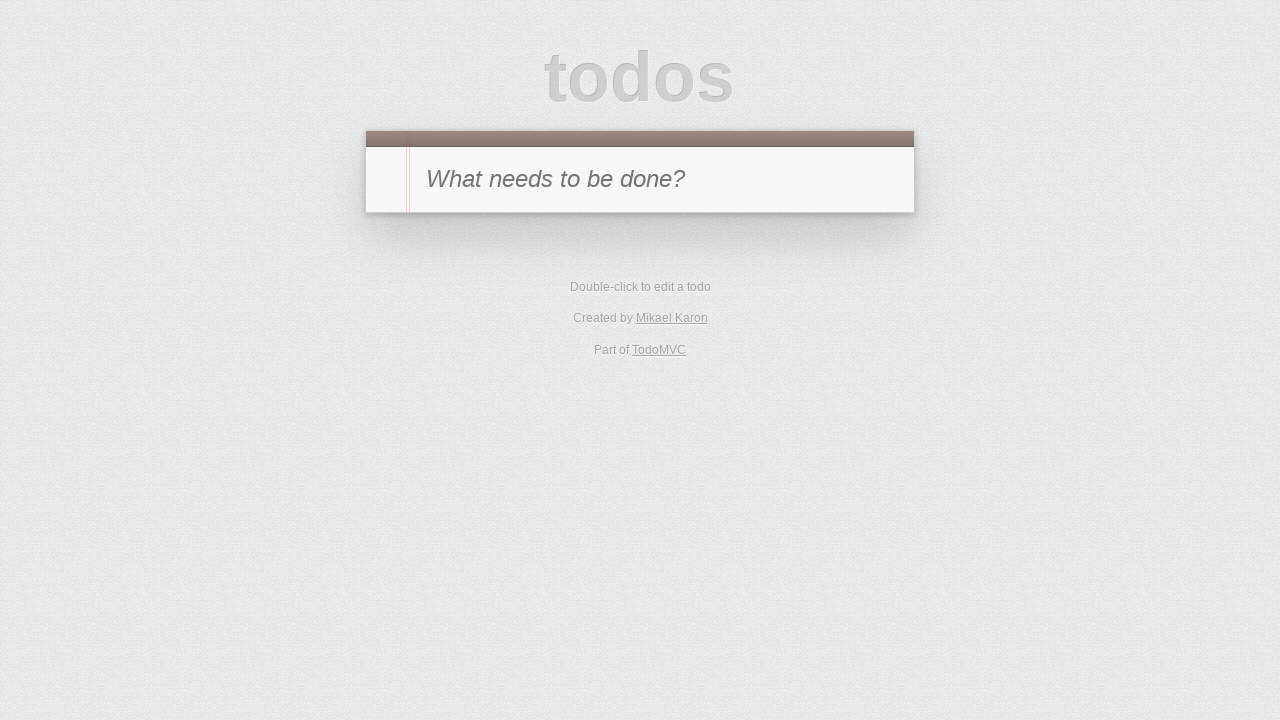

Clicked Active filter at (614, 291) on [href='#/active']
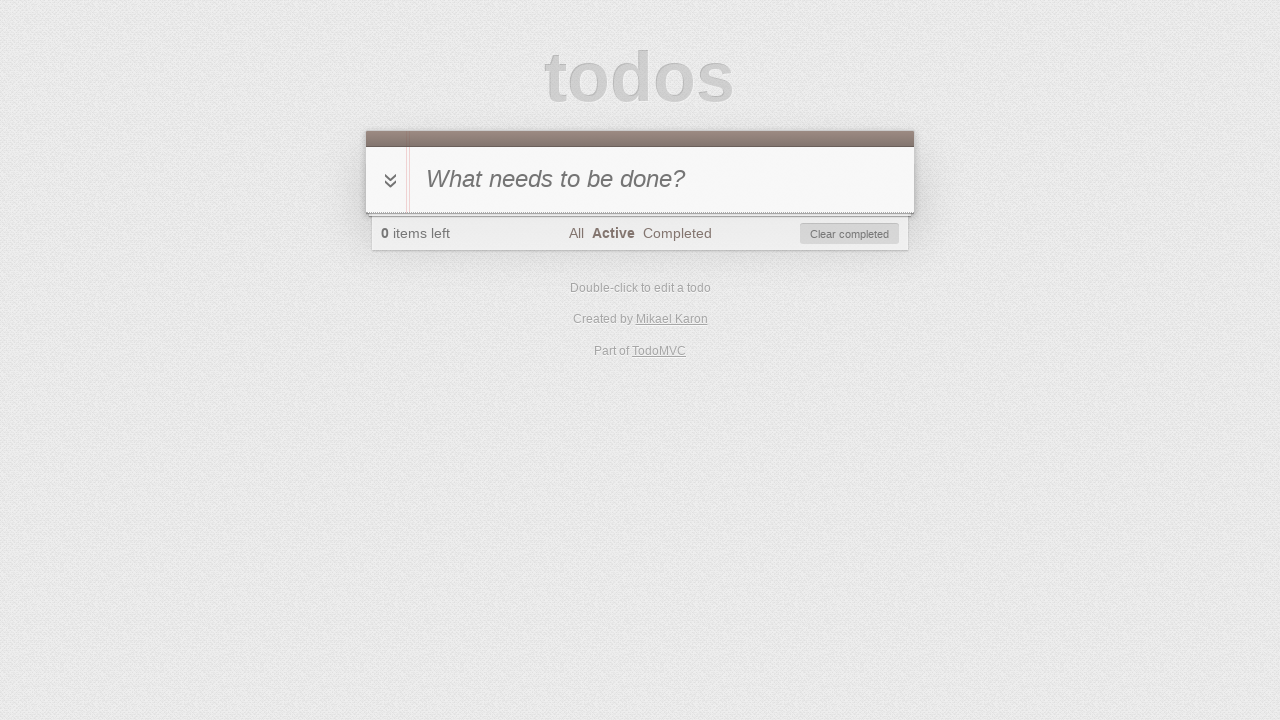

Clicked Clear Completed button at (850, 234) on #clear-completed
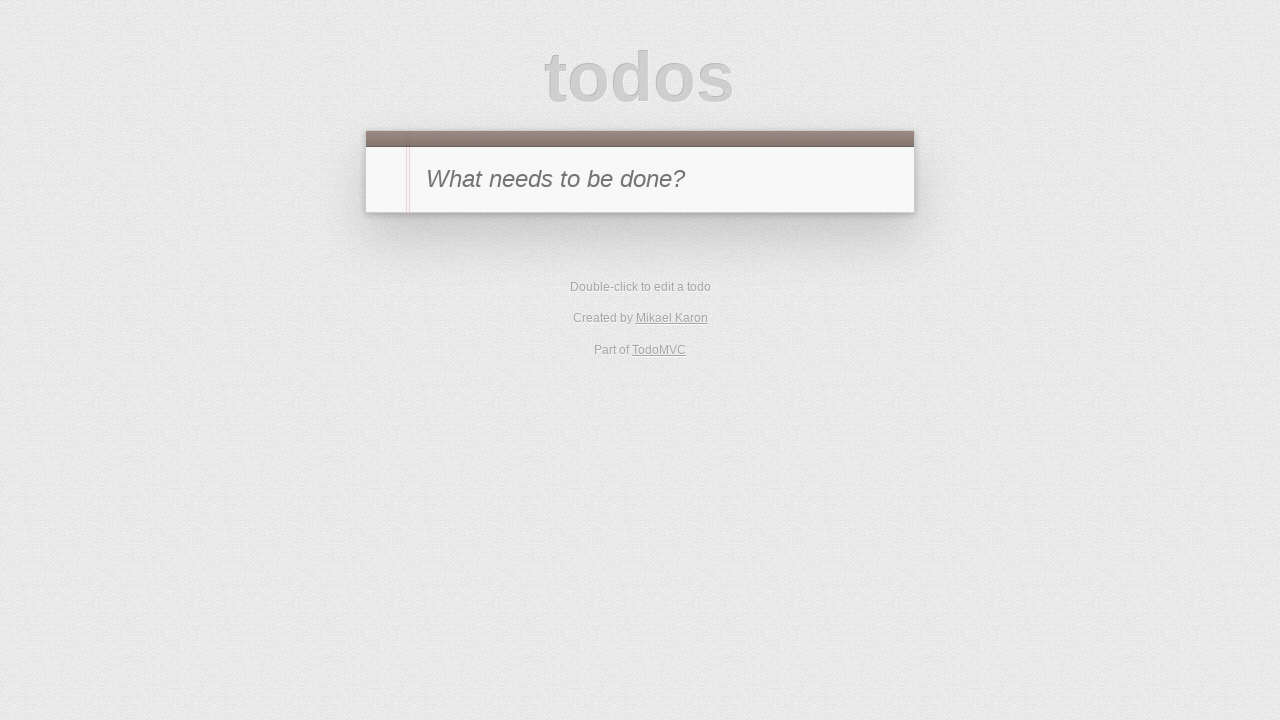

Verified no visible tasks in todo list
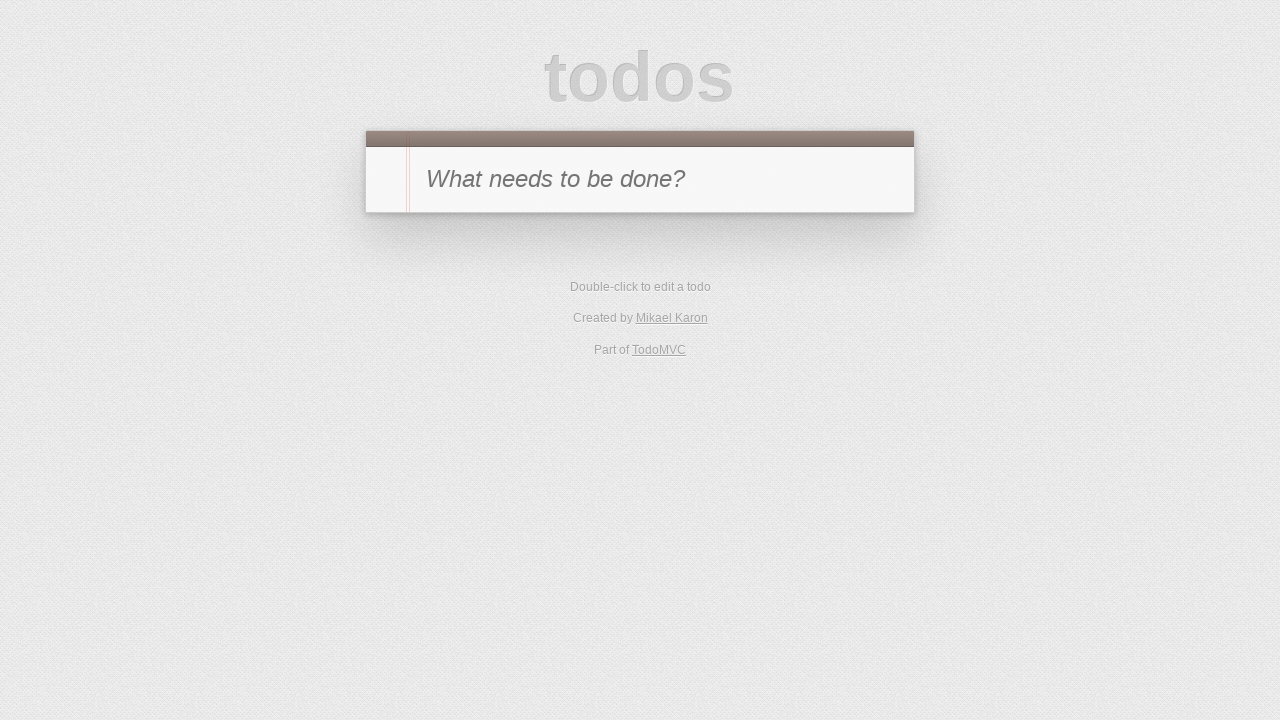

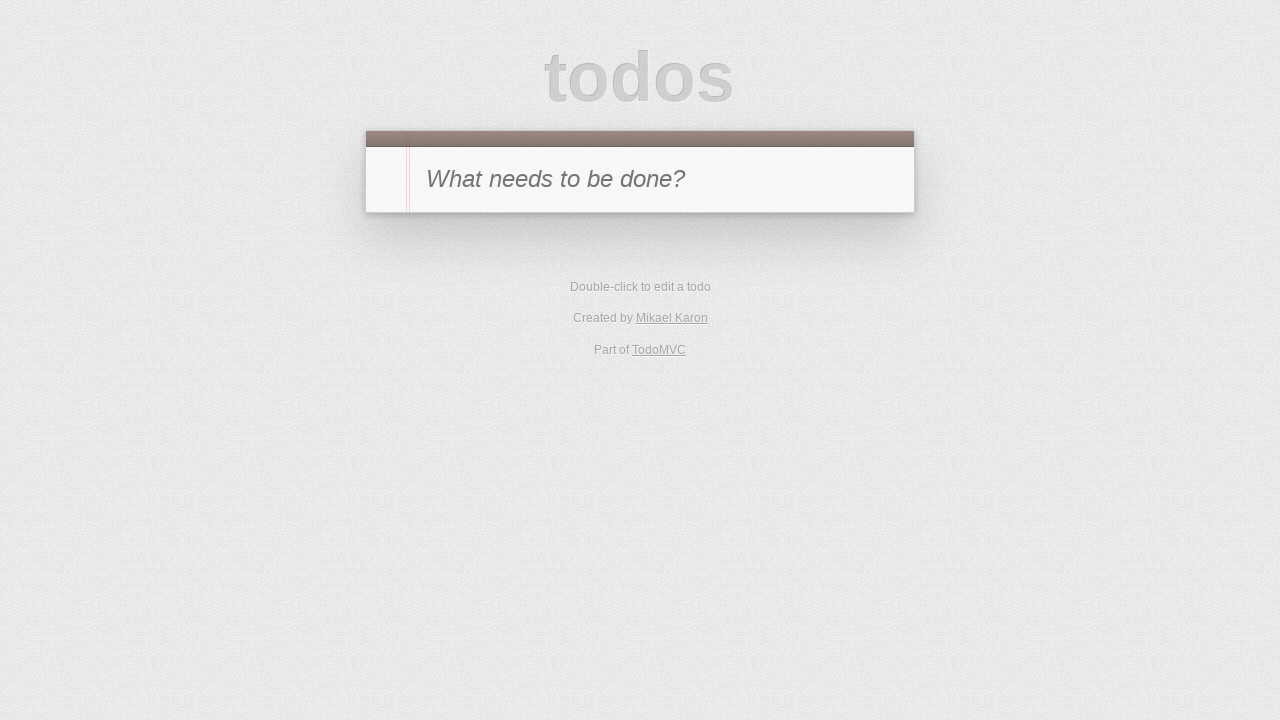